Tests modal dialog functionality by clicking a button to show a large modal and verifying the modal content appears

Starting URL: https://demoqa.com/modal-dialogs

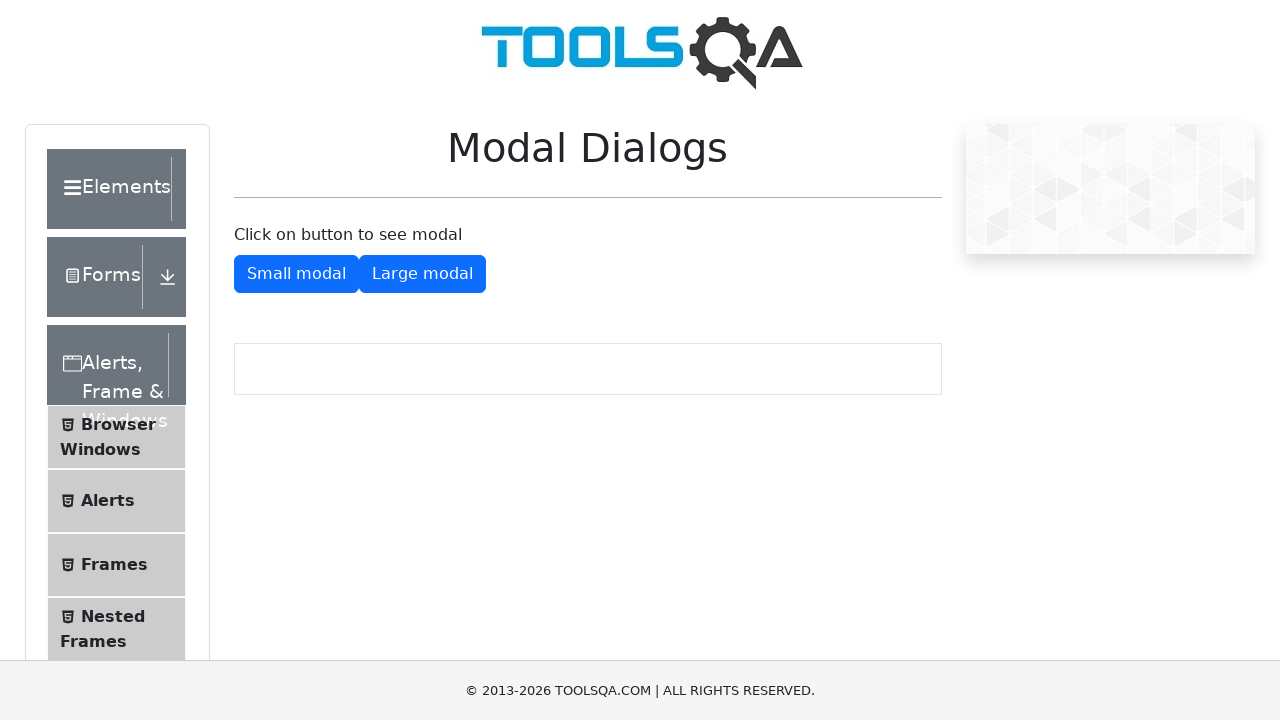

Clicked button to show large modal at (422, 274) on #showLargeModal
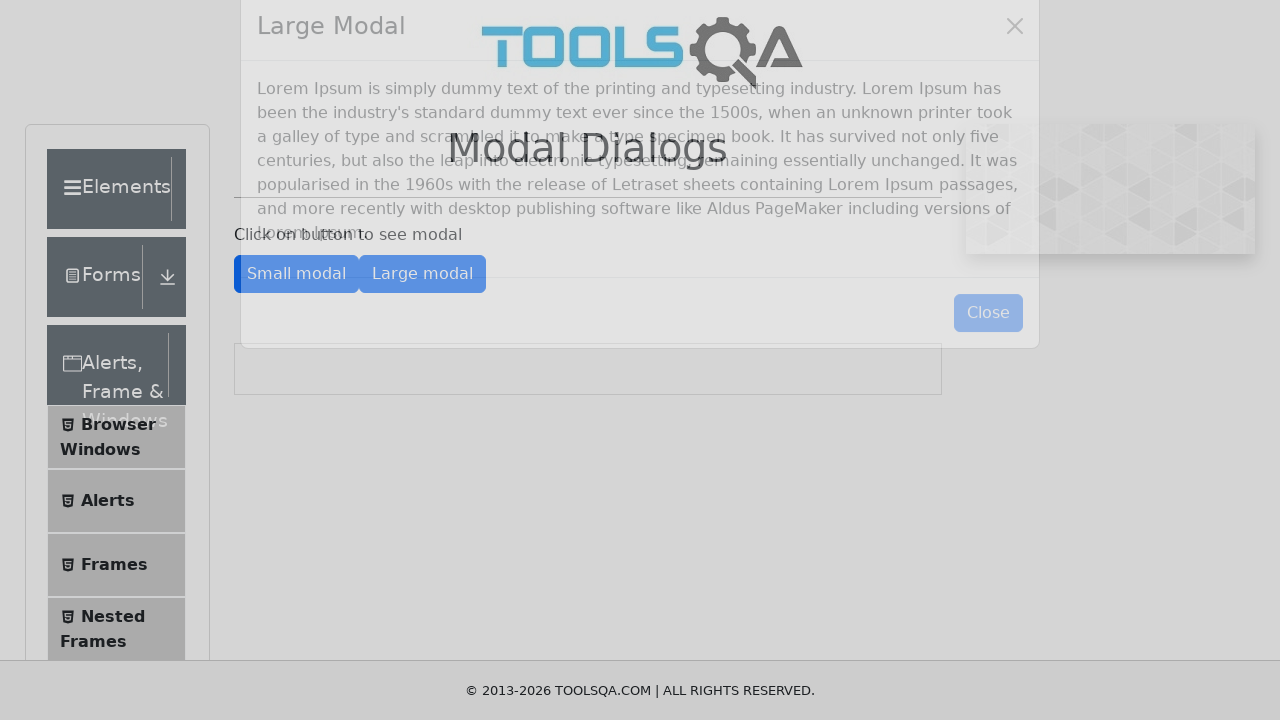

Modal content appeared and loaded
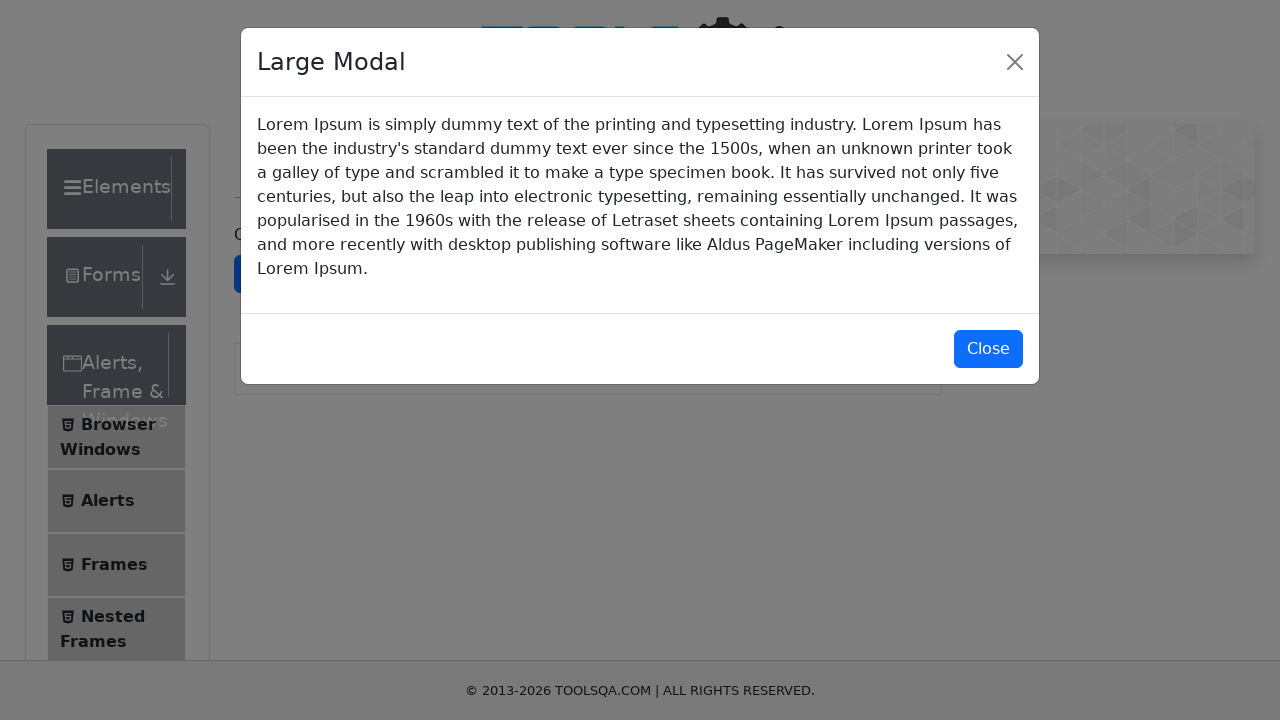

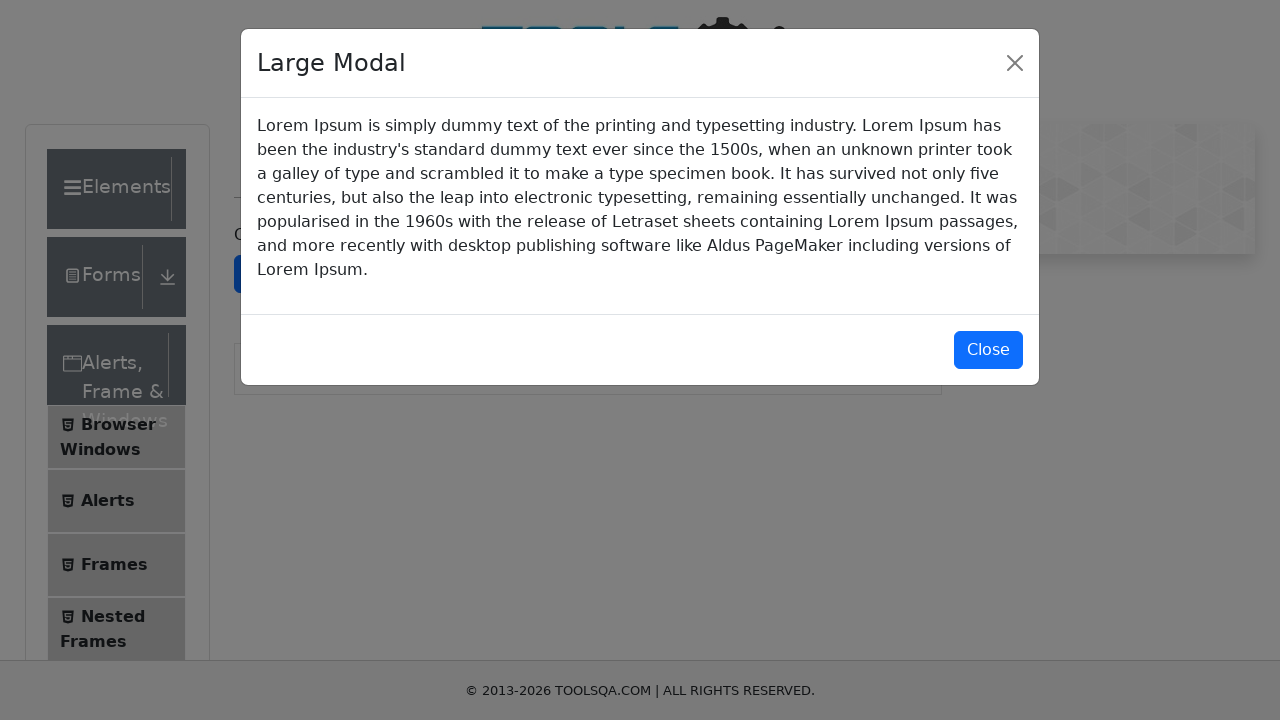